Tests JavaScript confirm dialog handling by accepting and dismissing the dialog and verifying both result messages.

Starting URL: https://the-internet.herokuapp.com/javascript_alerts

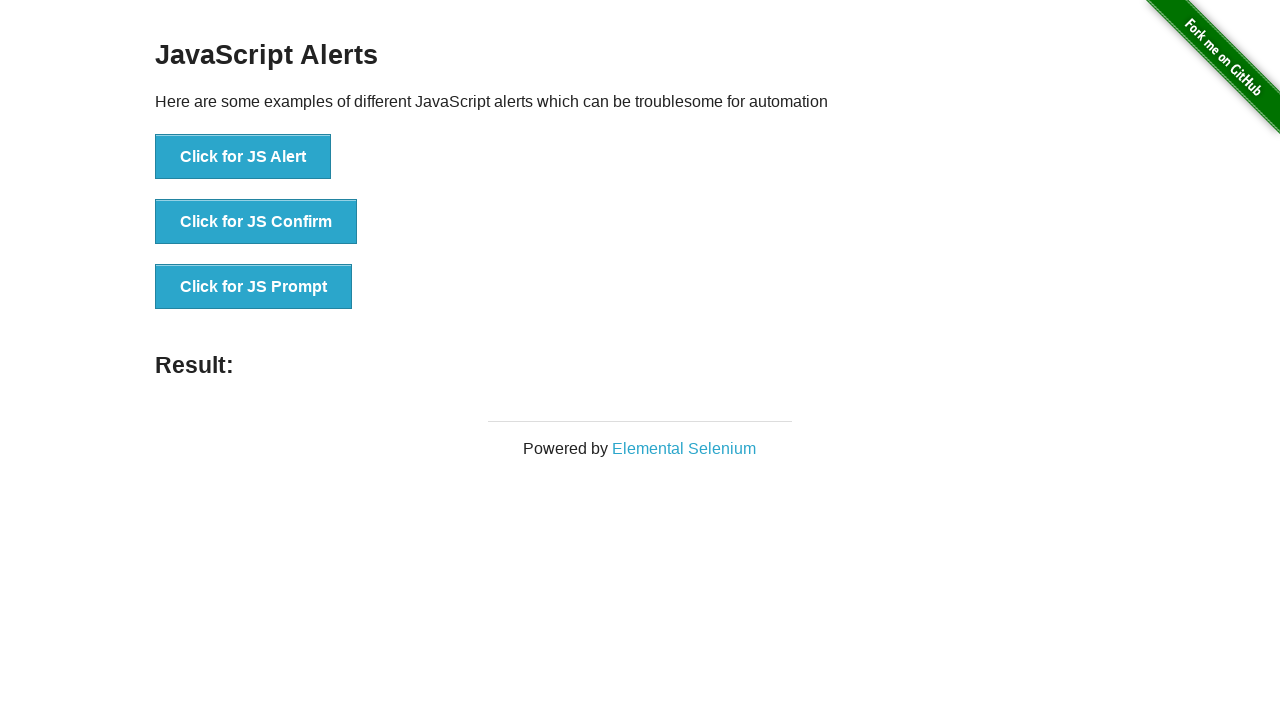

Set up dialog handler to accept confirm dialog
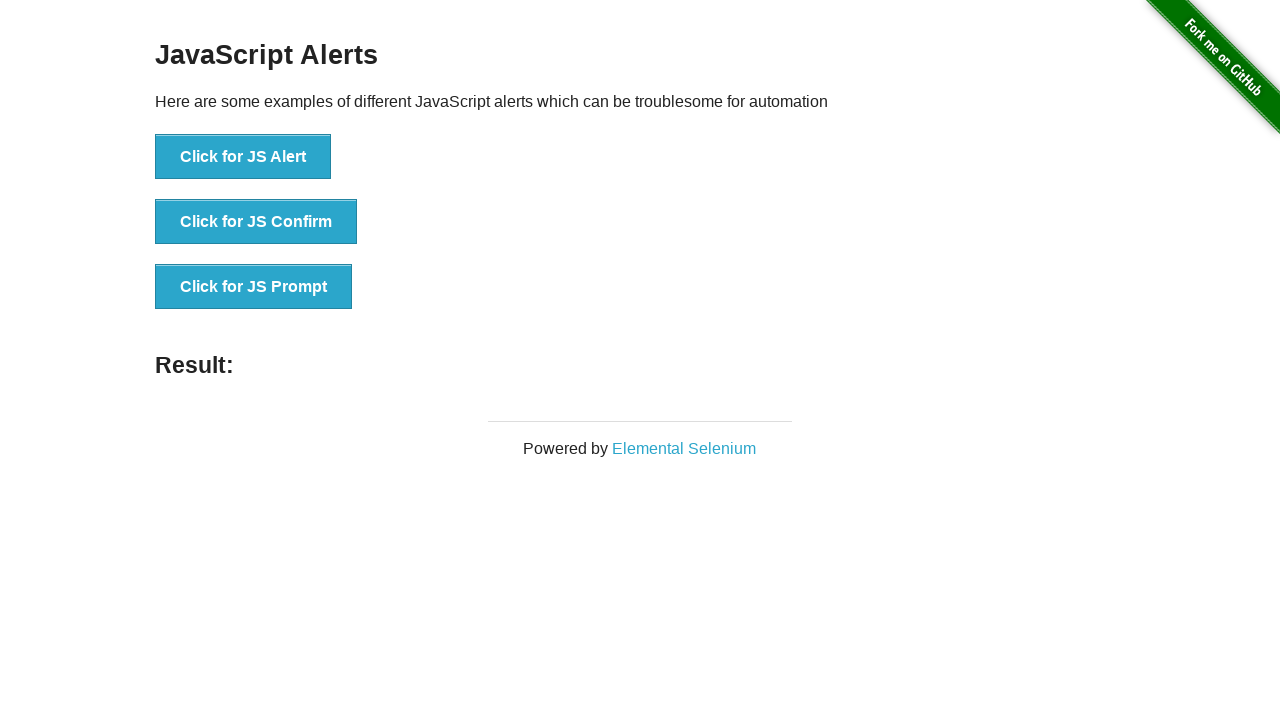

Clicked 'Click for JS Confirm' button to trigger dialog at (256, 222) on text=Click for JS Confirm
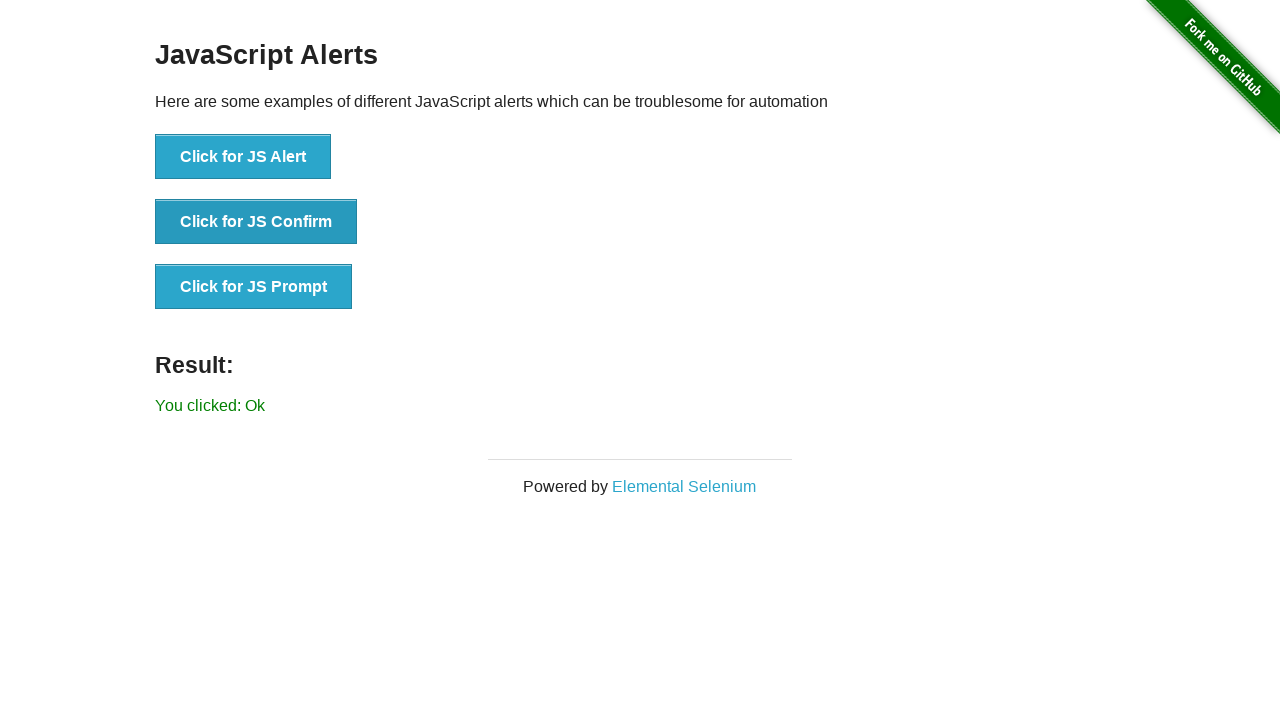

Verified result message shows 'You clicked: Ok' after accepting dialog
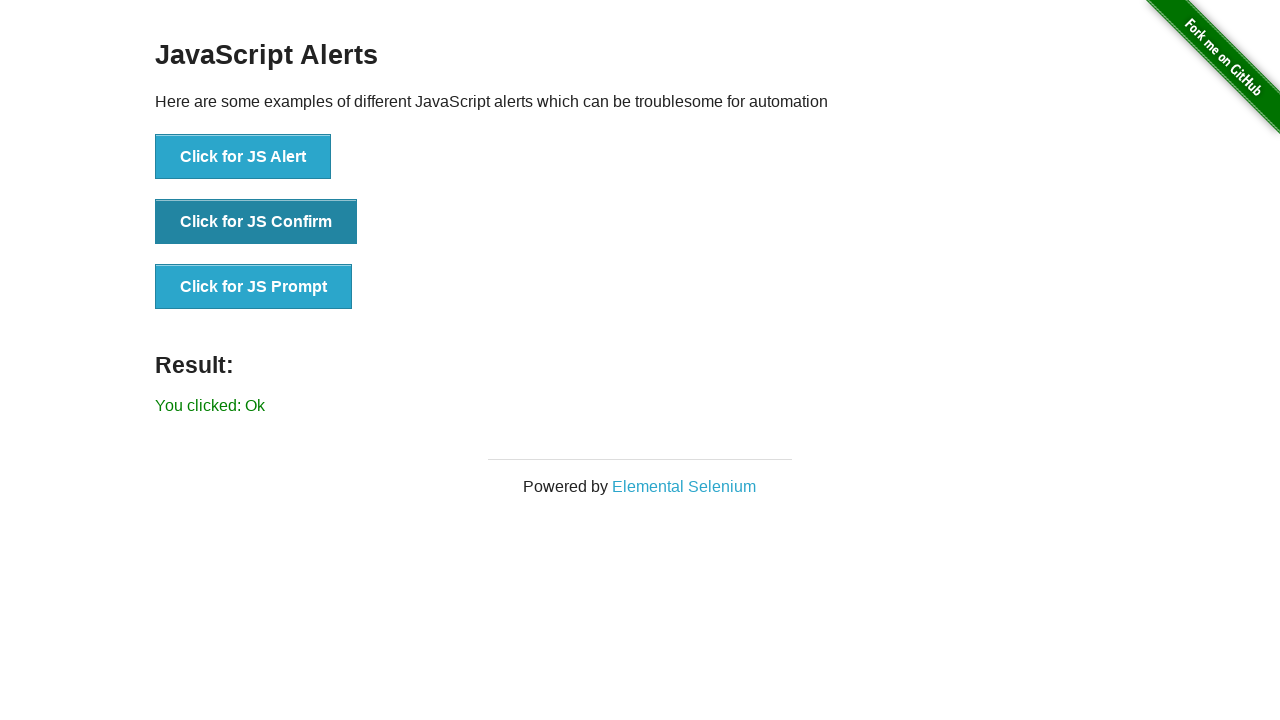

Set up dialog handler to dismiss confirm dialog
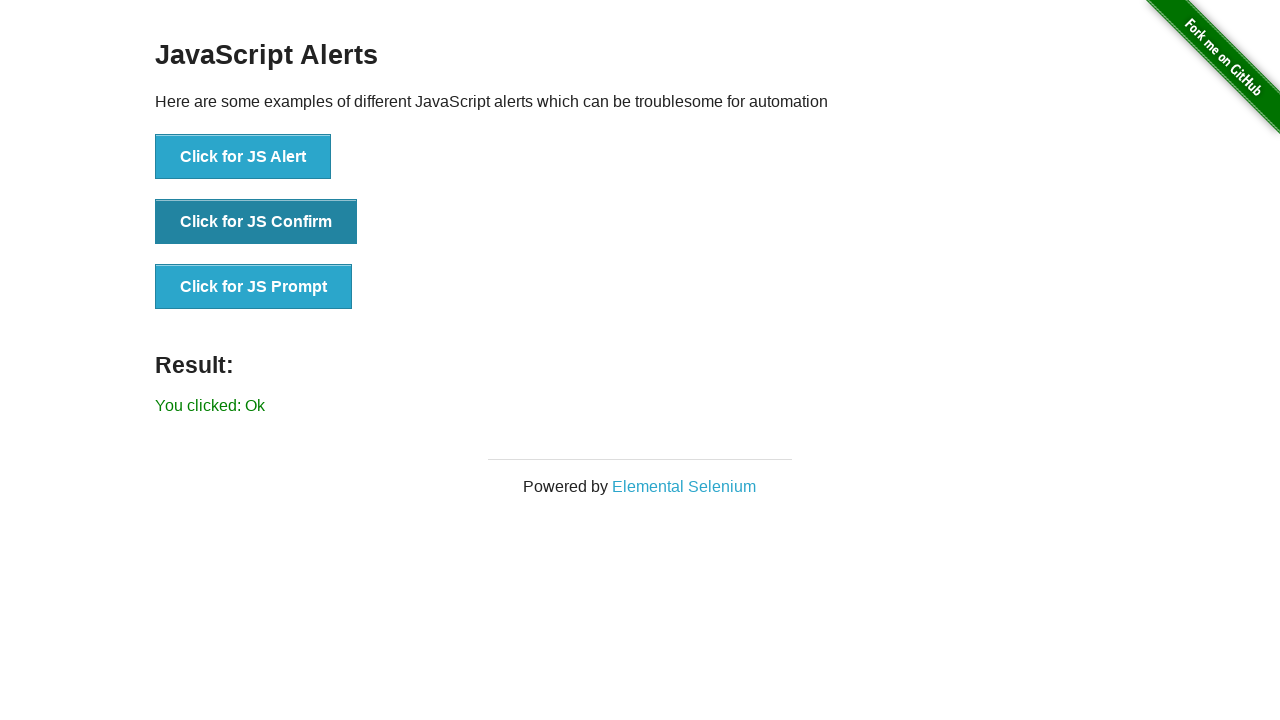

Clicked 'Click for JS Confirm' button to trigger dialog again at (256, 222) on text=Click for JS Confirm
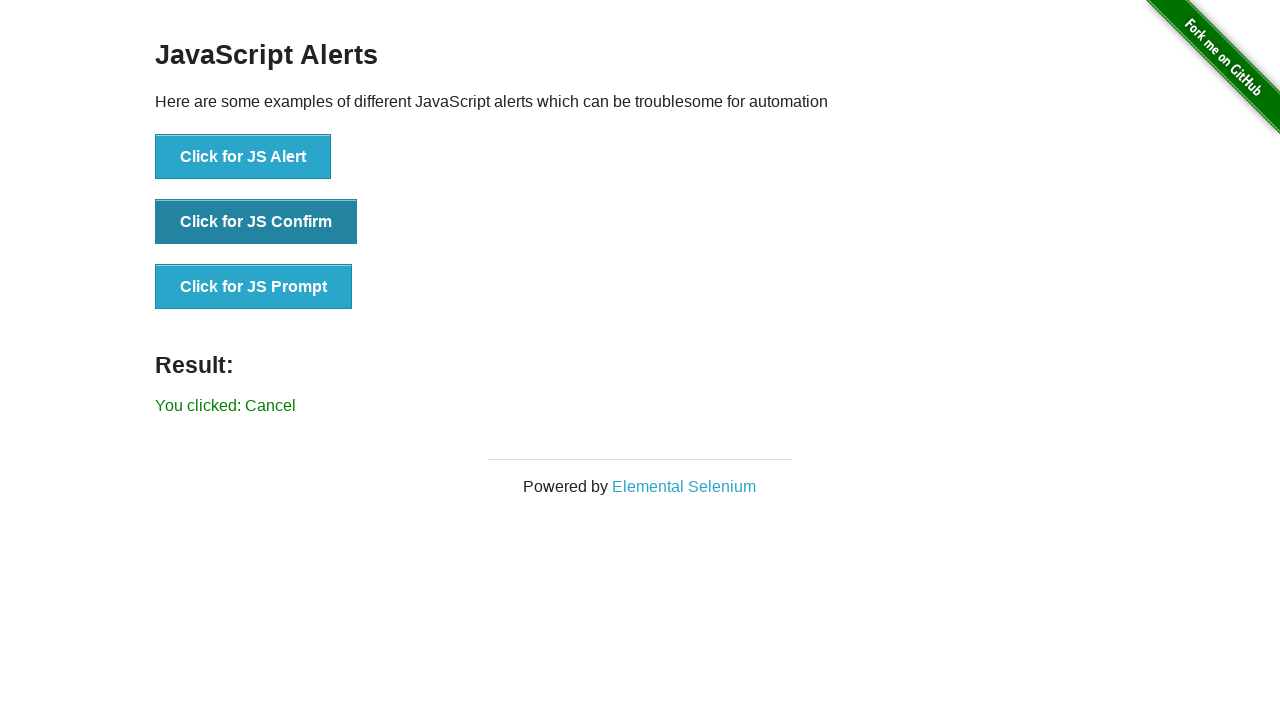

Verified result message shows 'You clicked: Cancel' after dismissing dialog
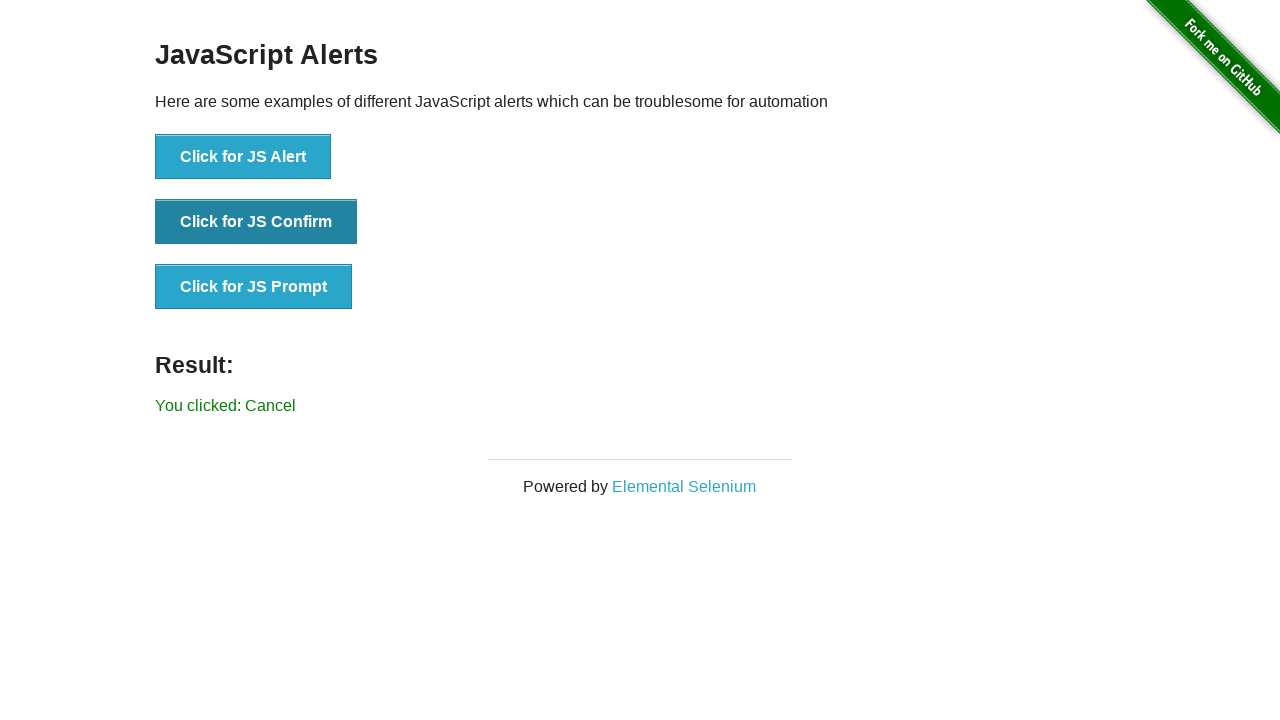

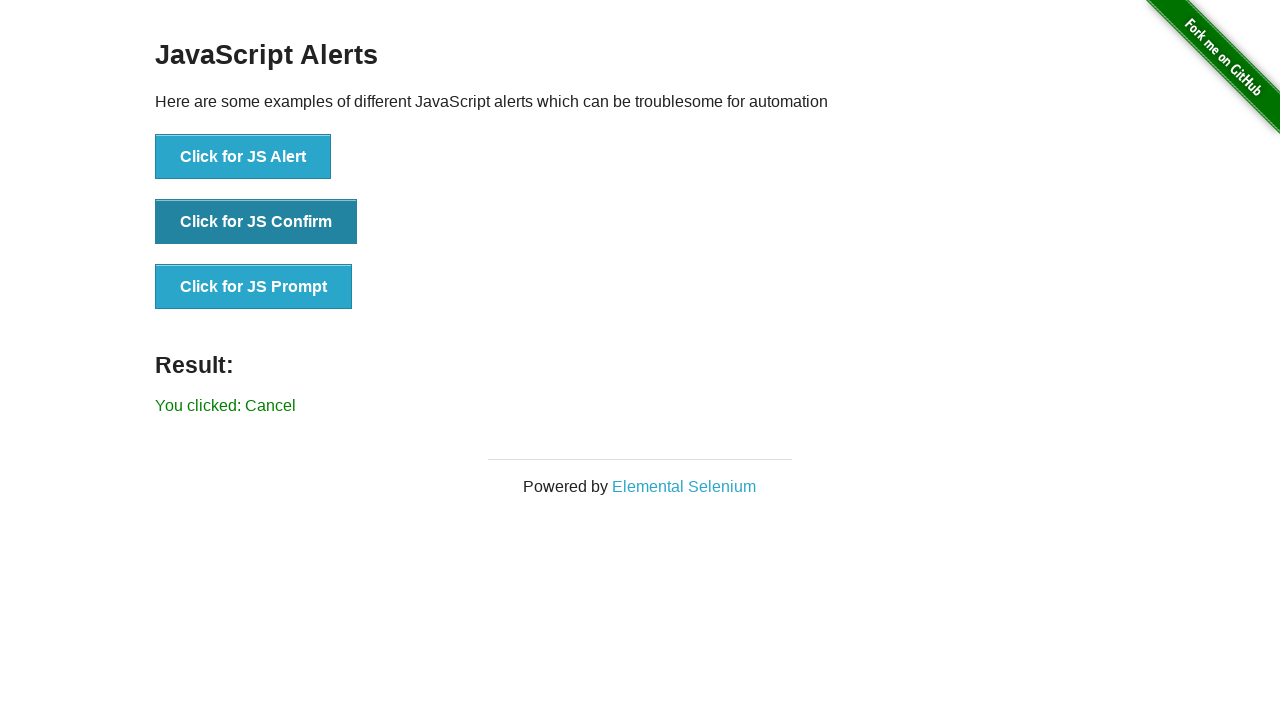